Tests the Bank of America login page by verifying the logo display, checking if the "Get the App" link is enabled, and selecting the "Save this online ID" checkbox

Starting URL: https://secure.bankofamerica.com/login/sign-in/signOnV2Screen.go

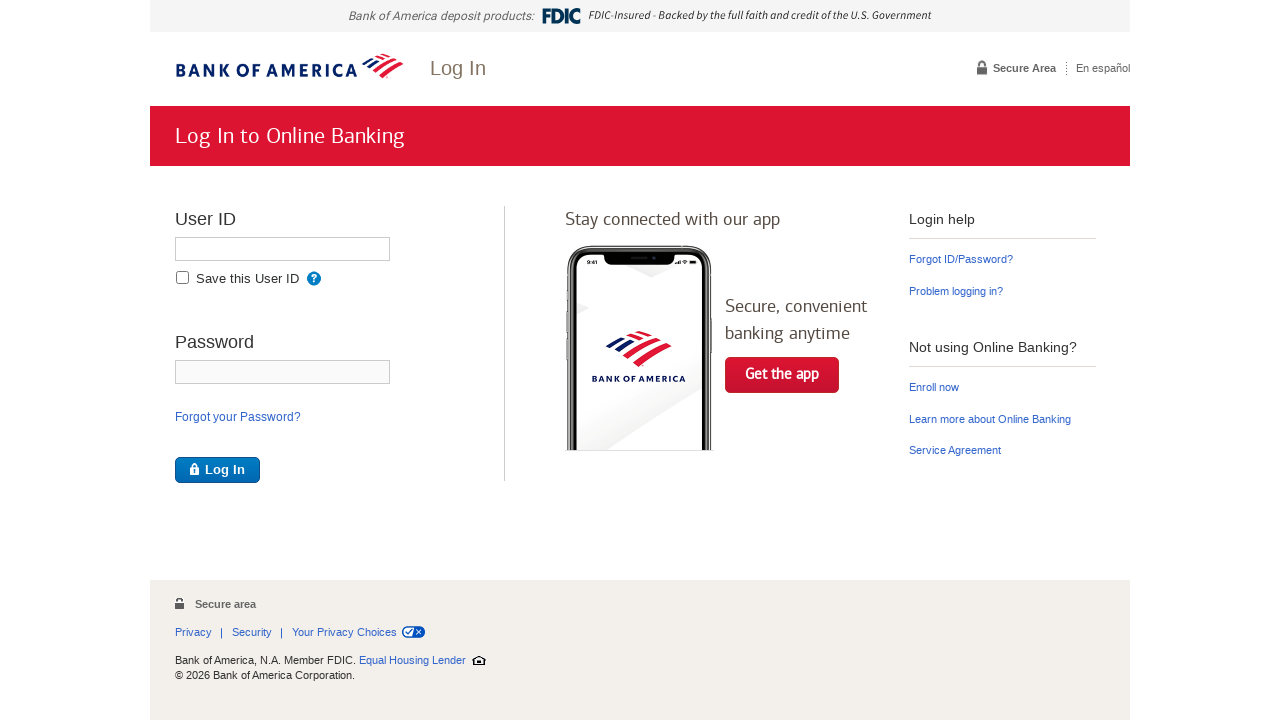

Navigated to Bank of America login page
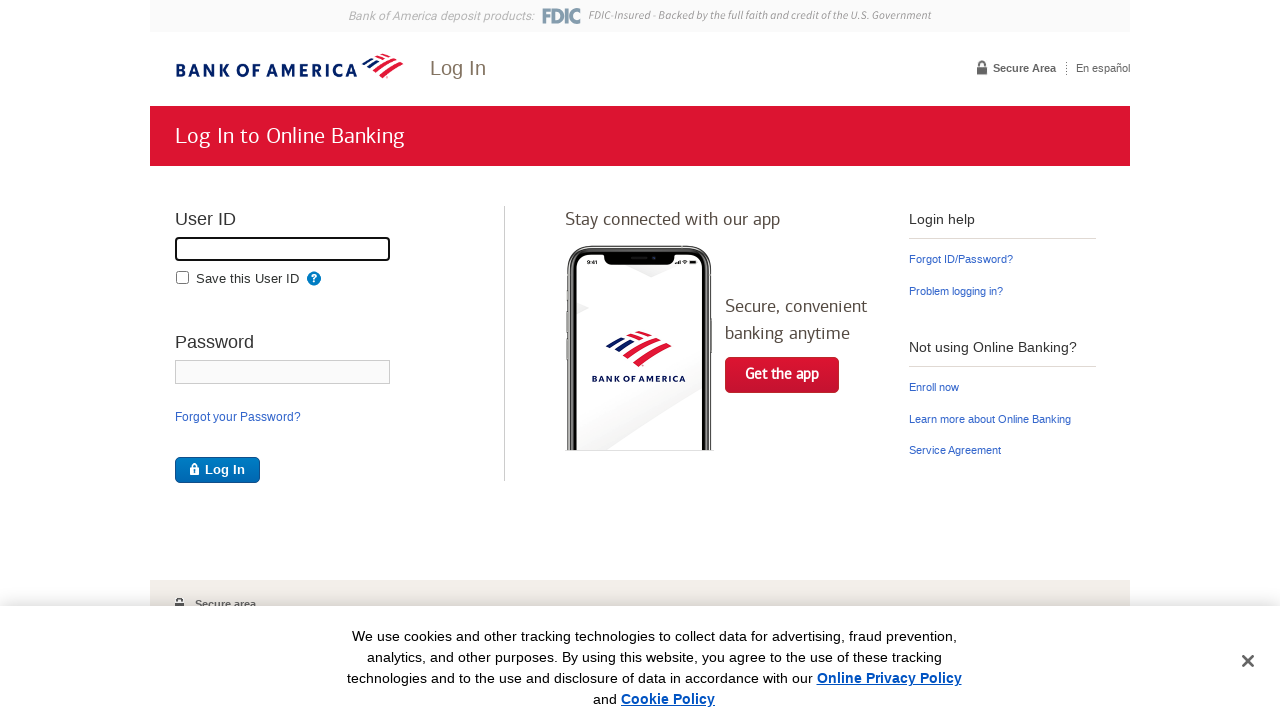

Checked if Bank of America logo is visible
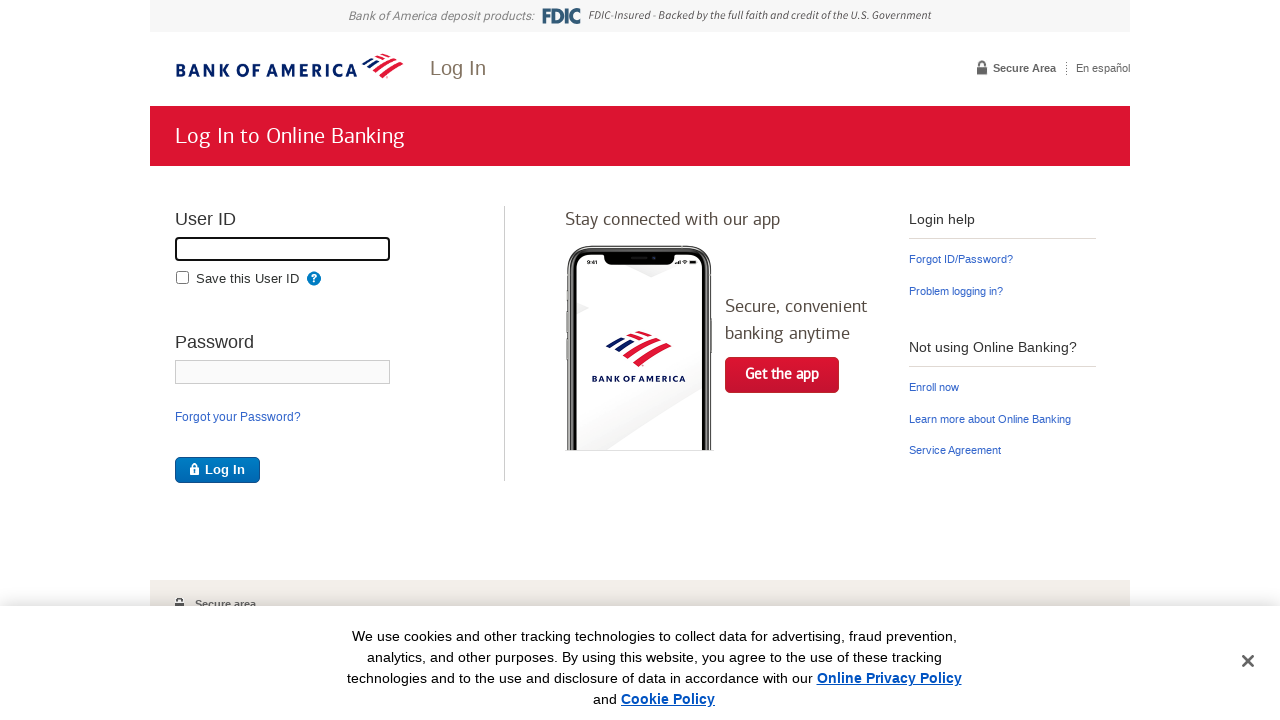

Verified Bank of America logo is displayed
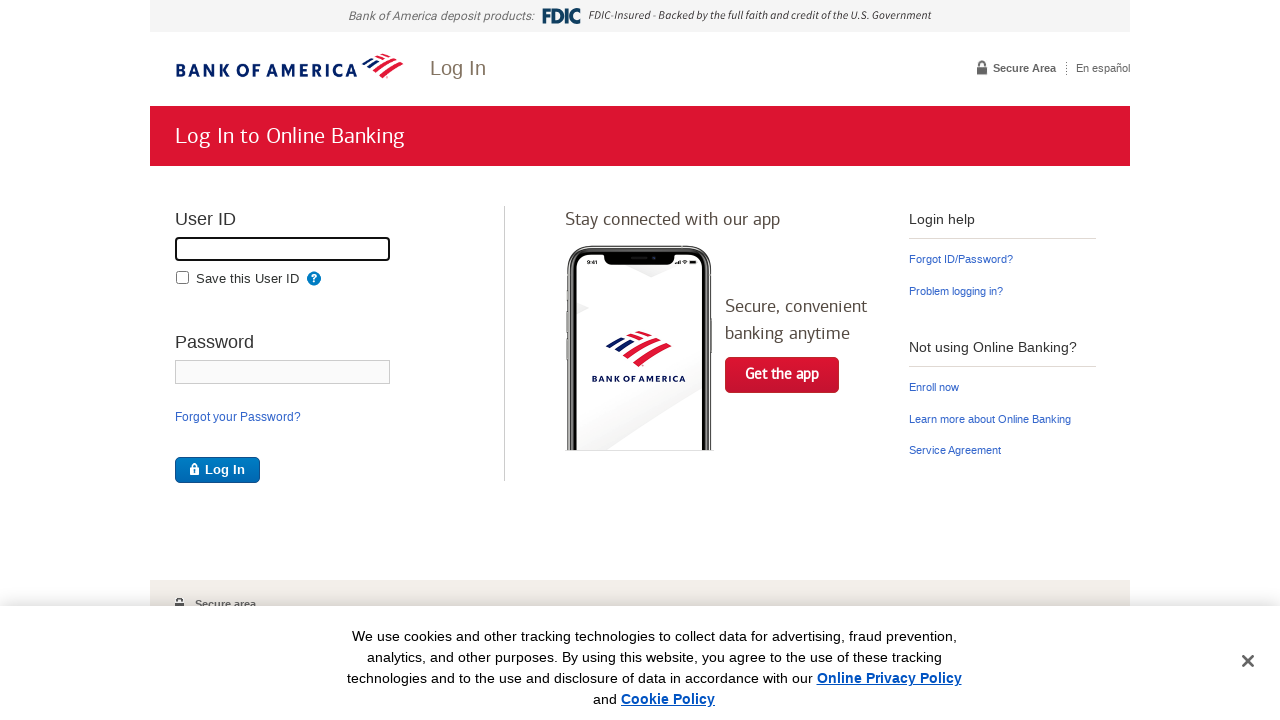

Checked if Get the App link is enabled
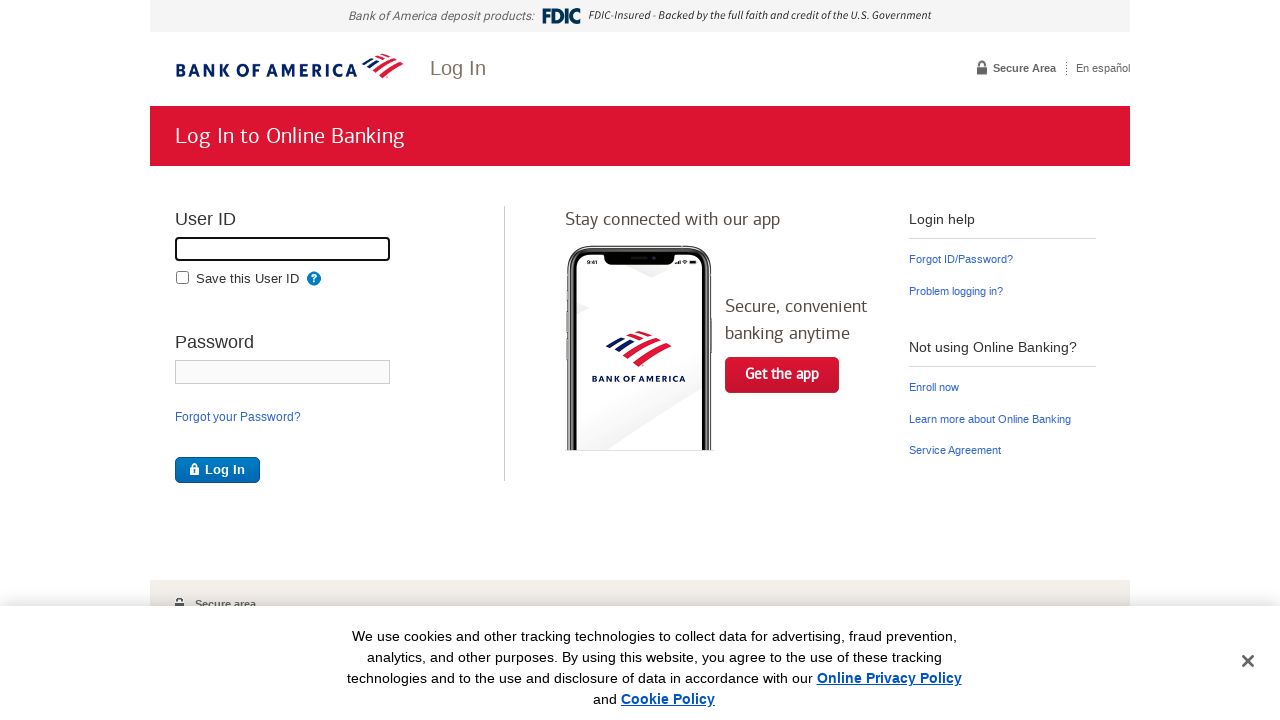

Verified Get the App link is enabled
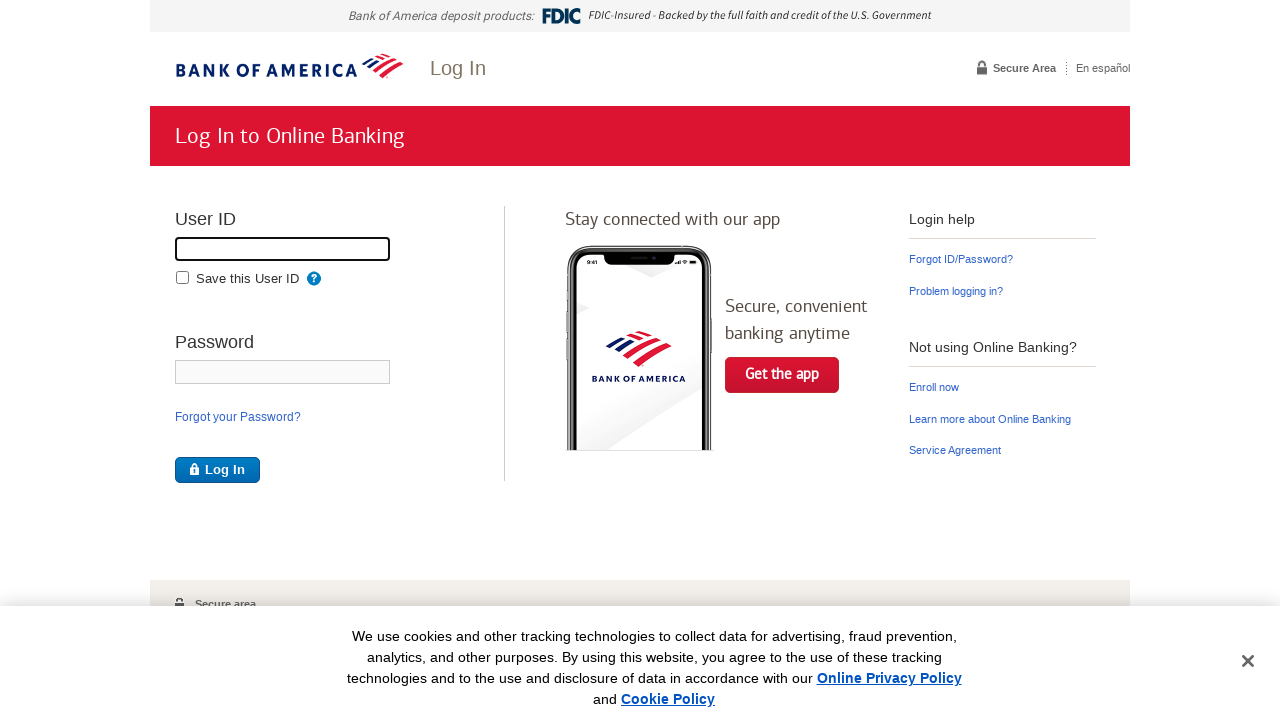

Clicked the Save this online ID checkbox at (182, 278) on div.remember-info > input
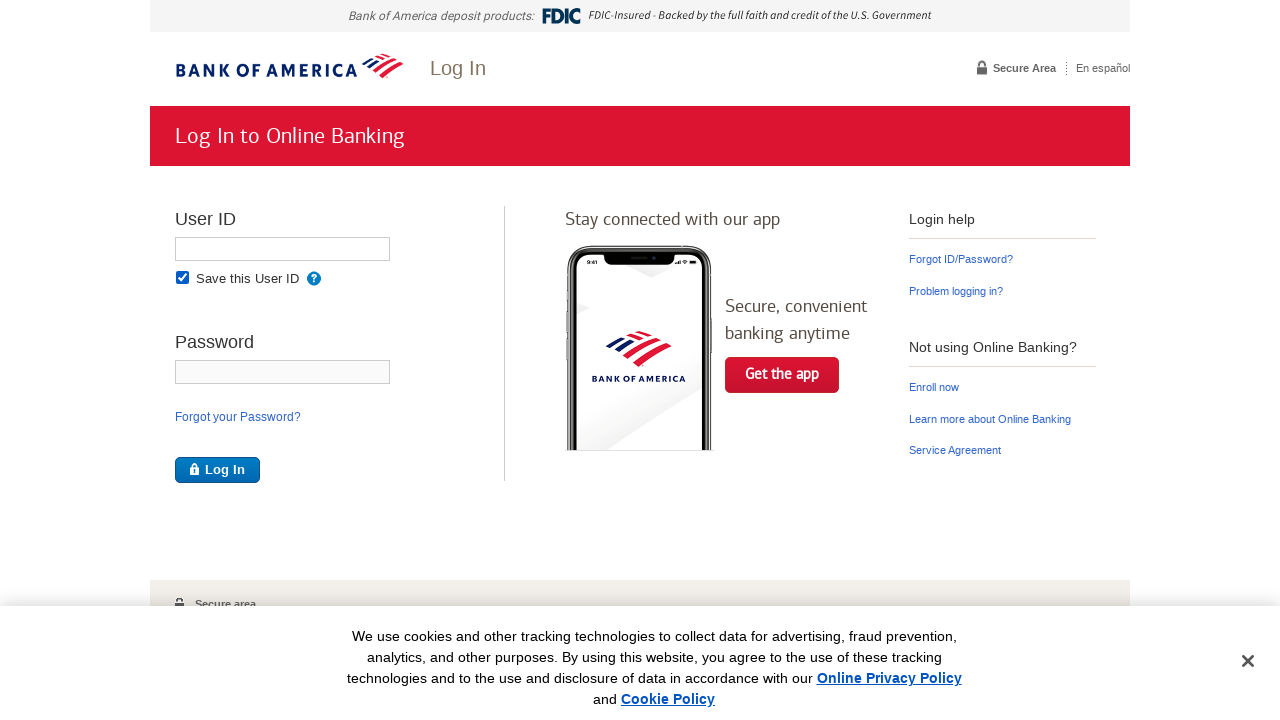

Checked if Save this online ID checkbox is selected
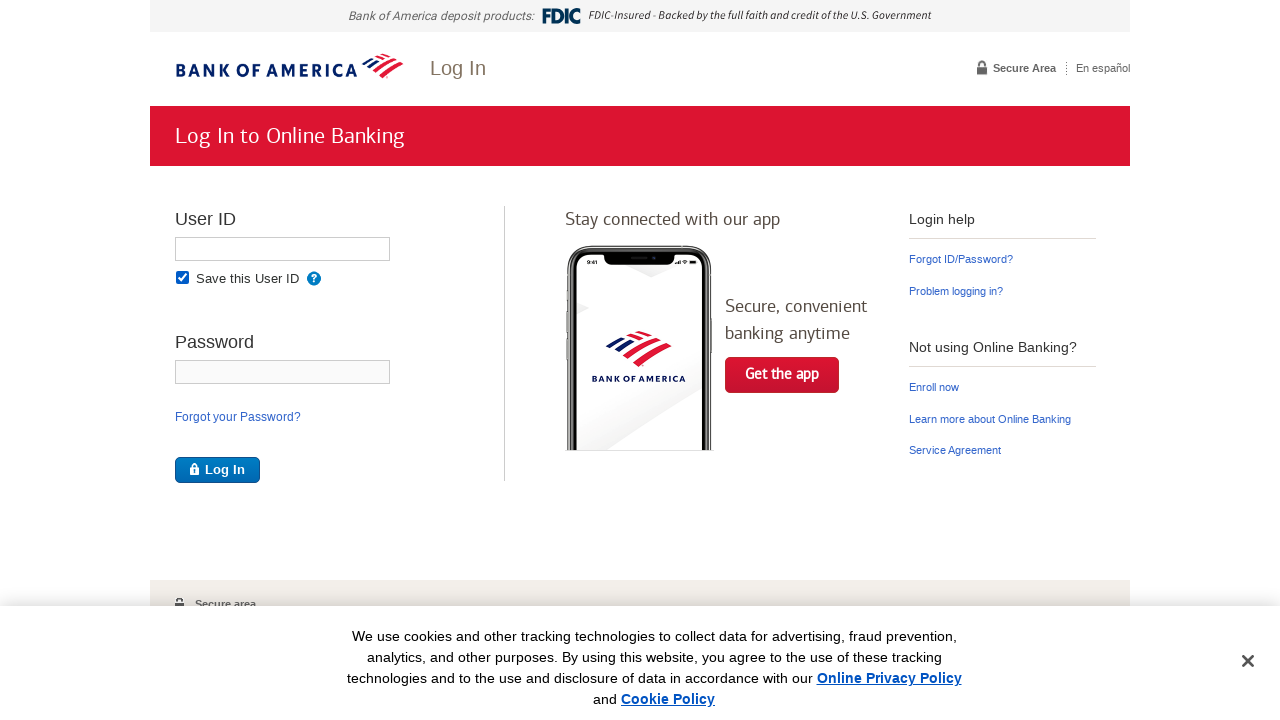

Verified Save this online ID checkbox is selected
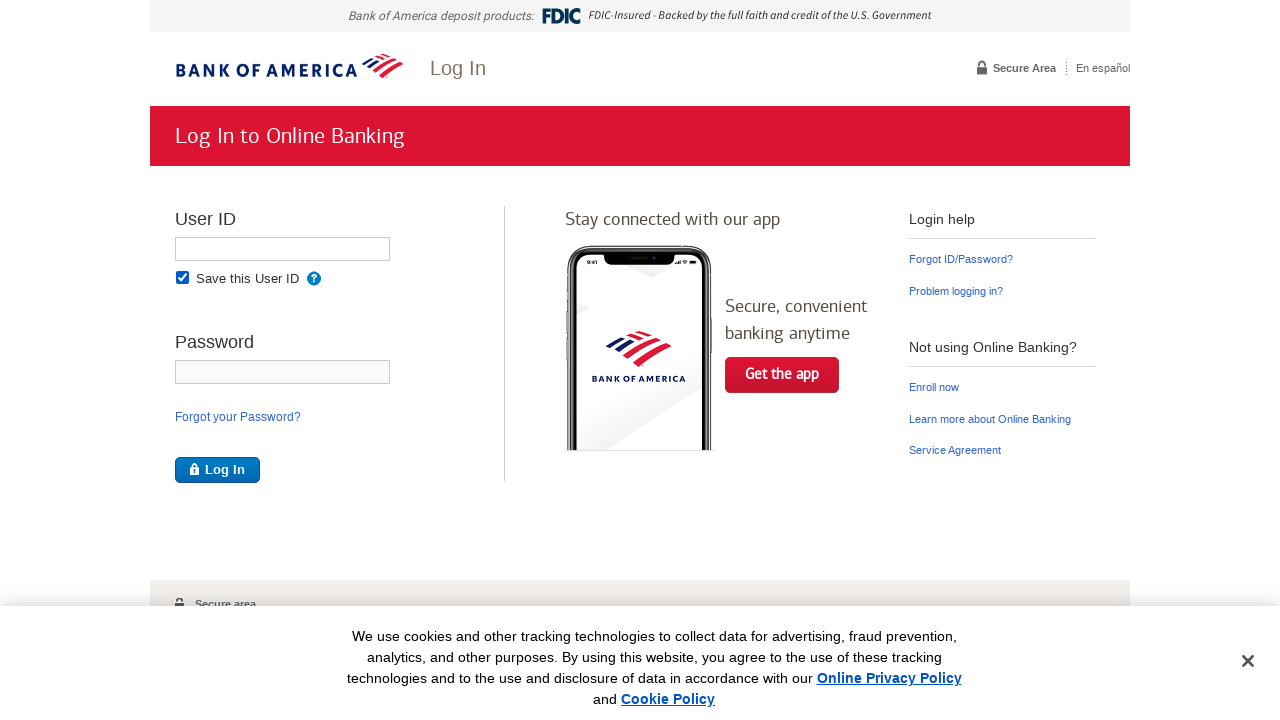

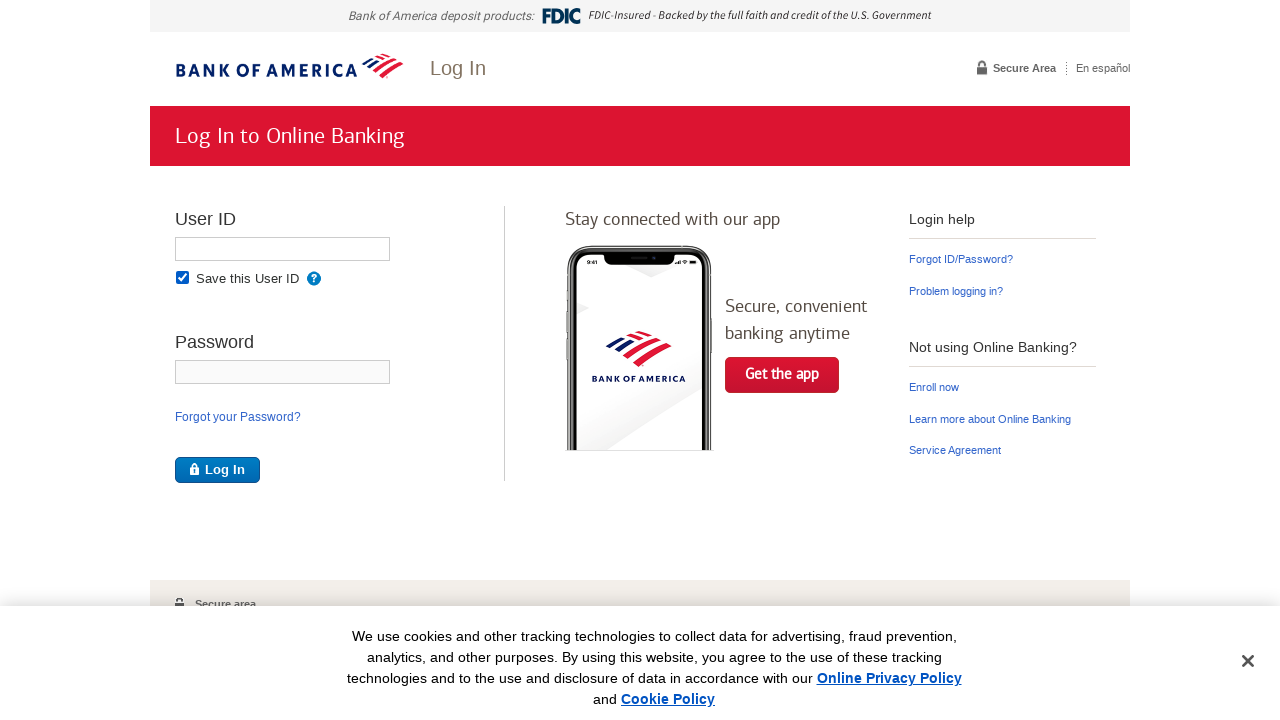